Tests login form validation with empty password field to verify required field error message

Starting URL: https://www.saucedemo.com/

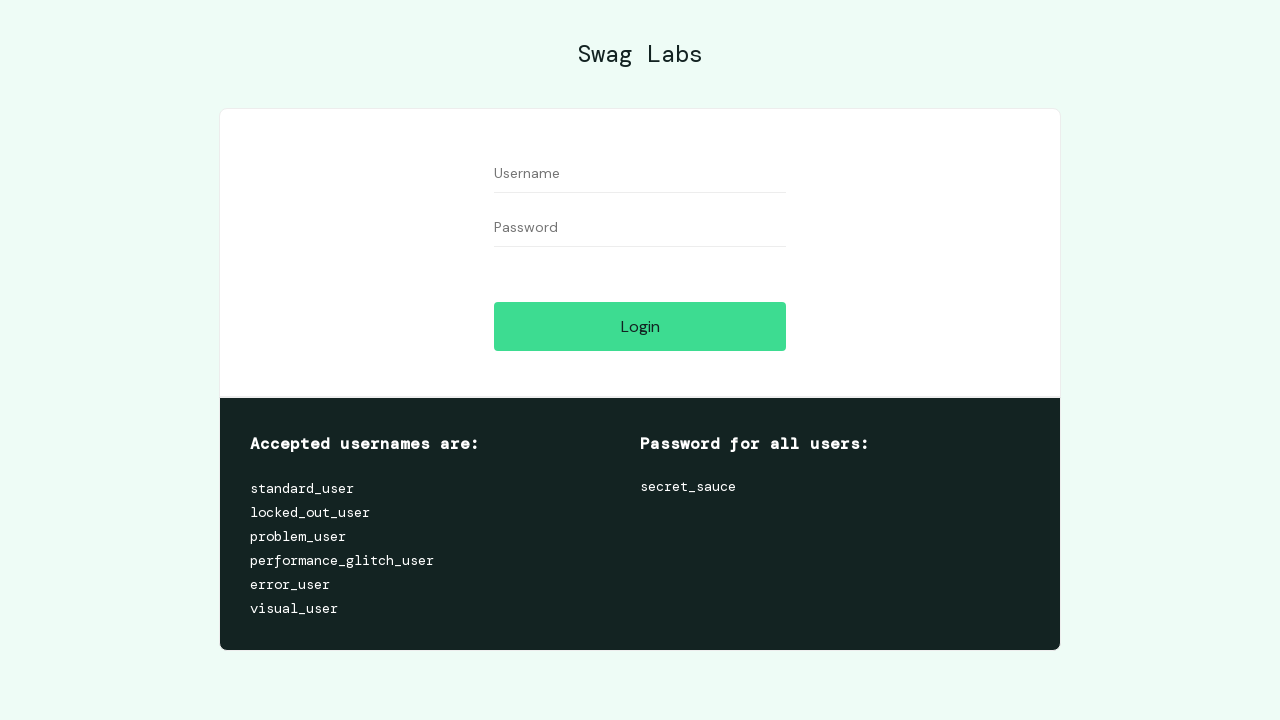

Filled username field with 'Claudia' on //input[contains(@id,'user-name')]
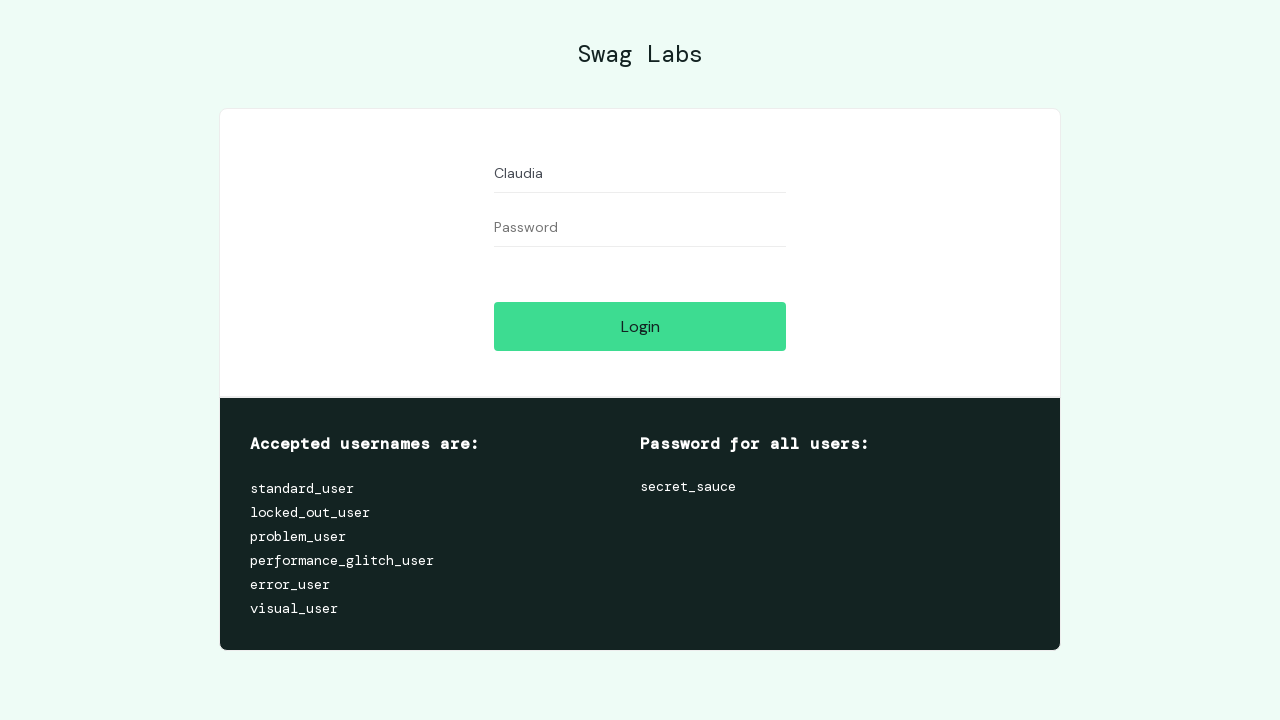

Clicked login button with empty password field at (640, 326) on xpath=//input[contains(@id,'login-button')]
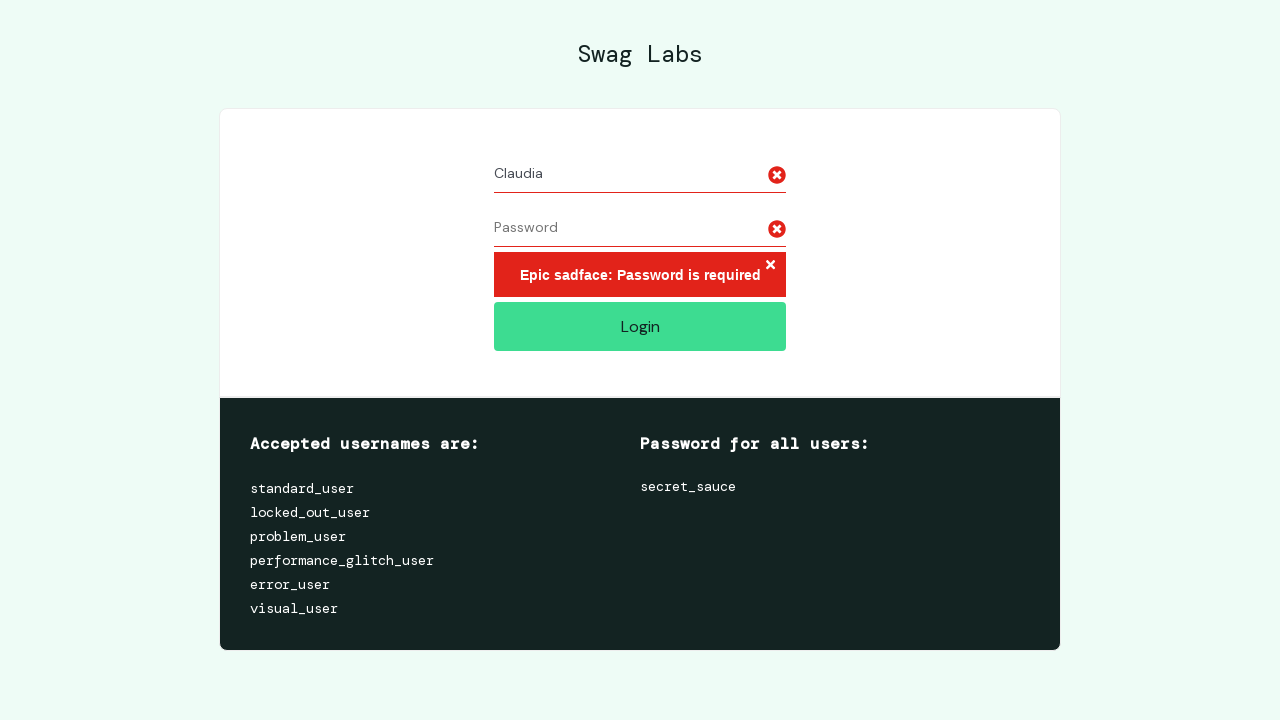

Located error message element
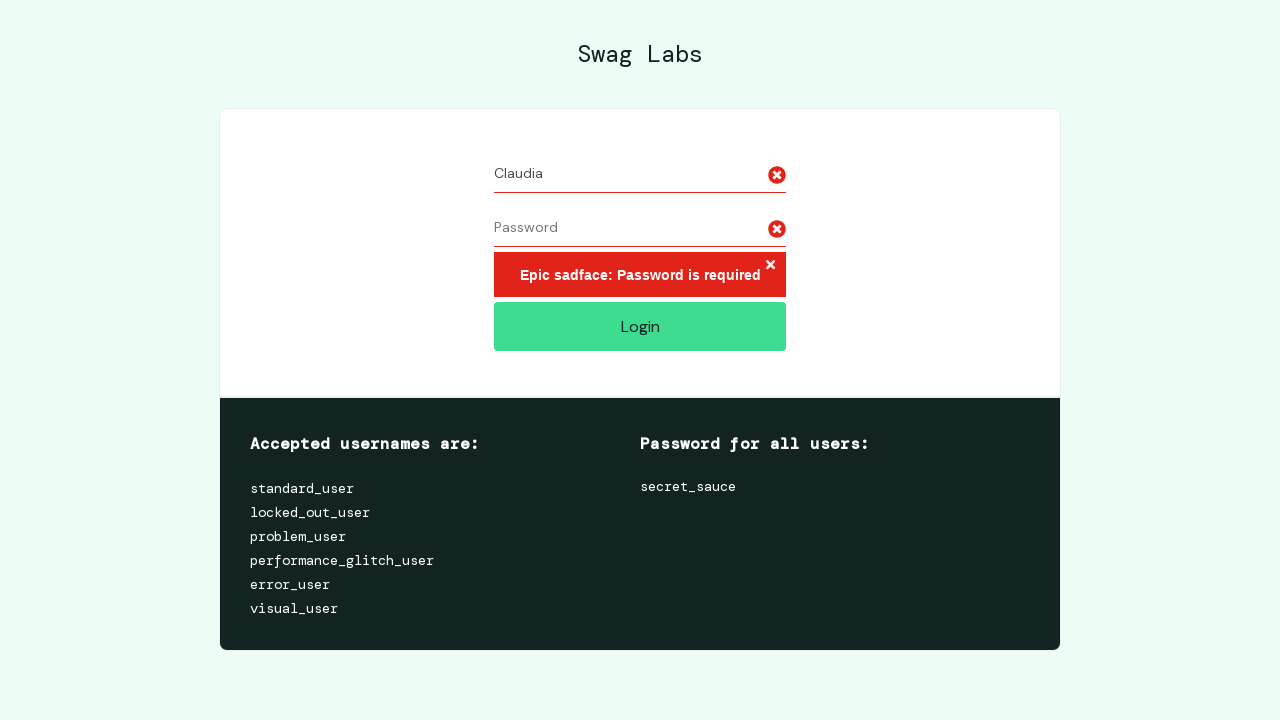

Retrieved error message text: 'Epic sadface: Password is required'
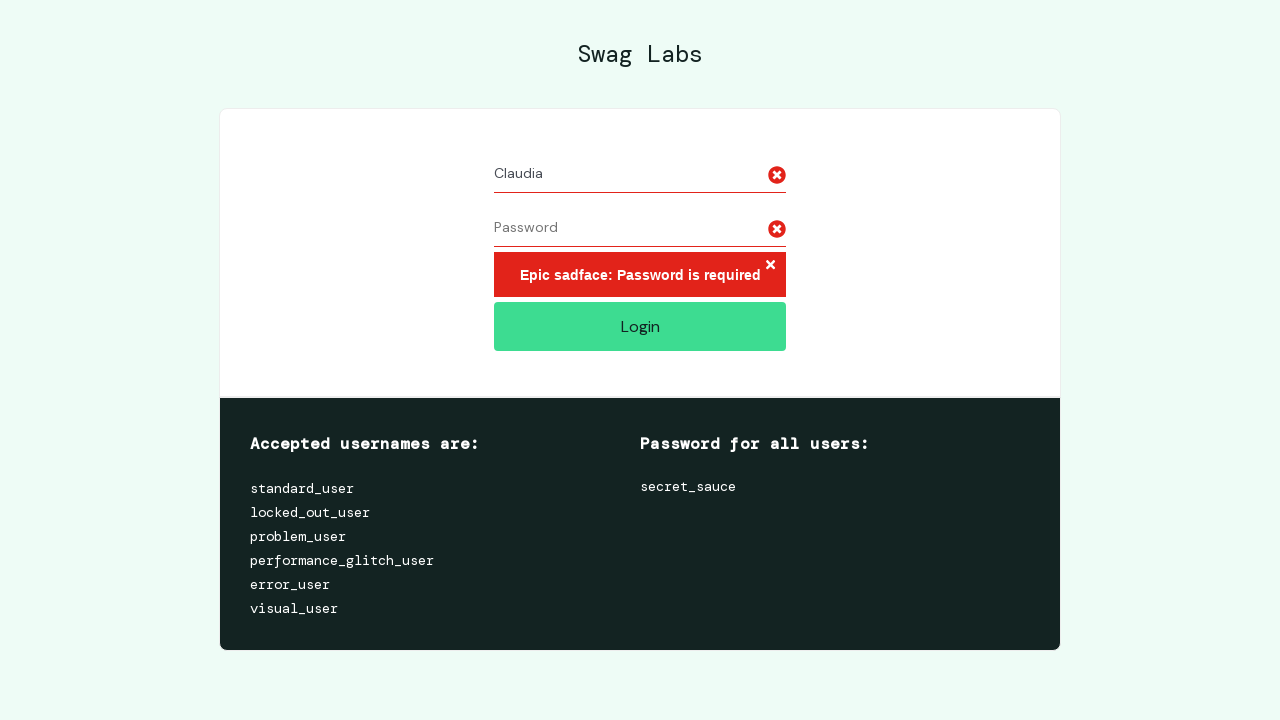

Verified error message 'Epic sadface: Password is required' is displayed
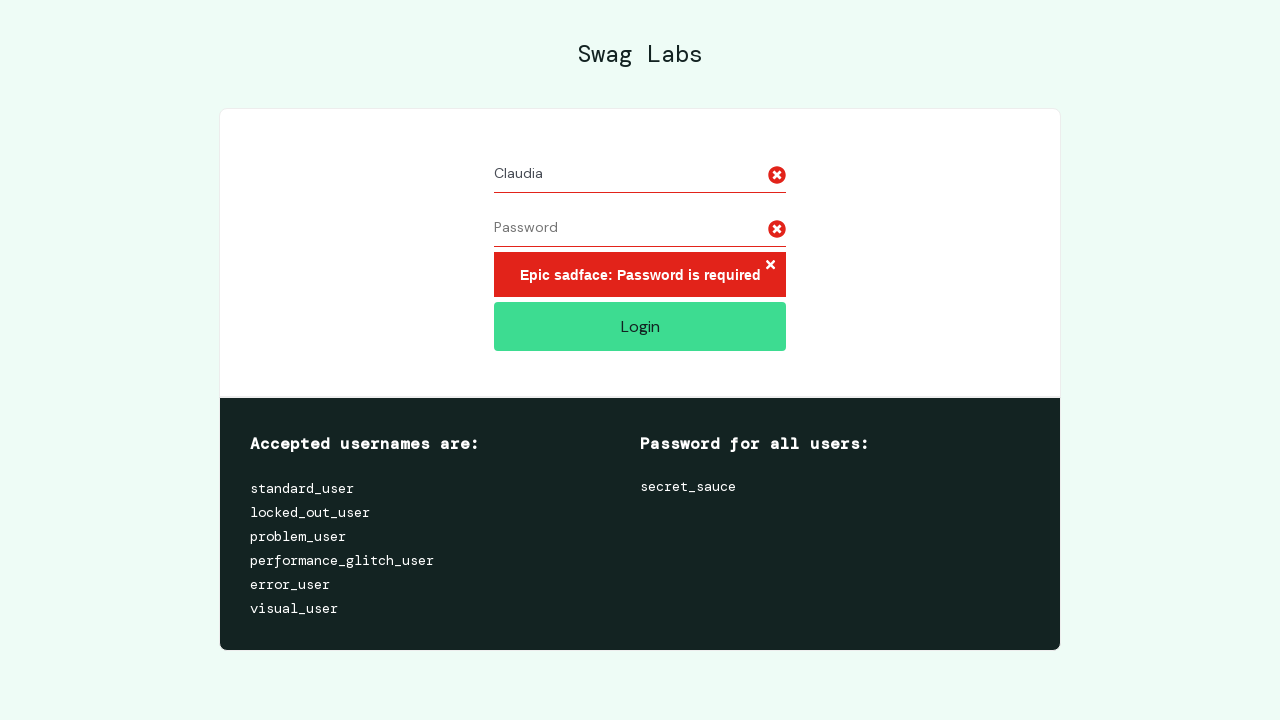

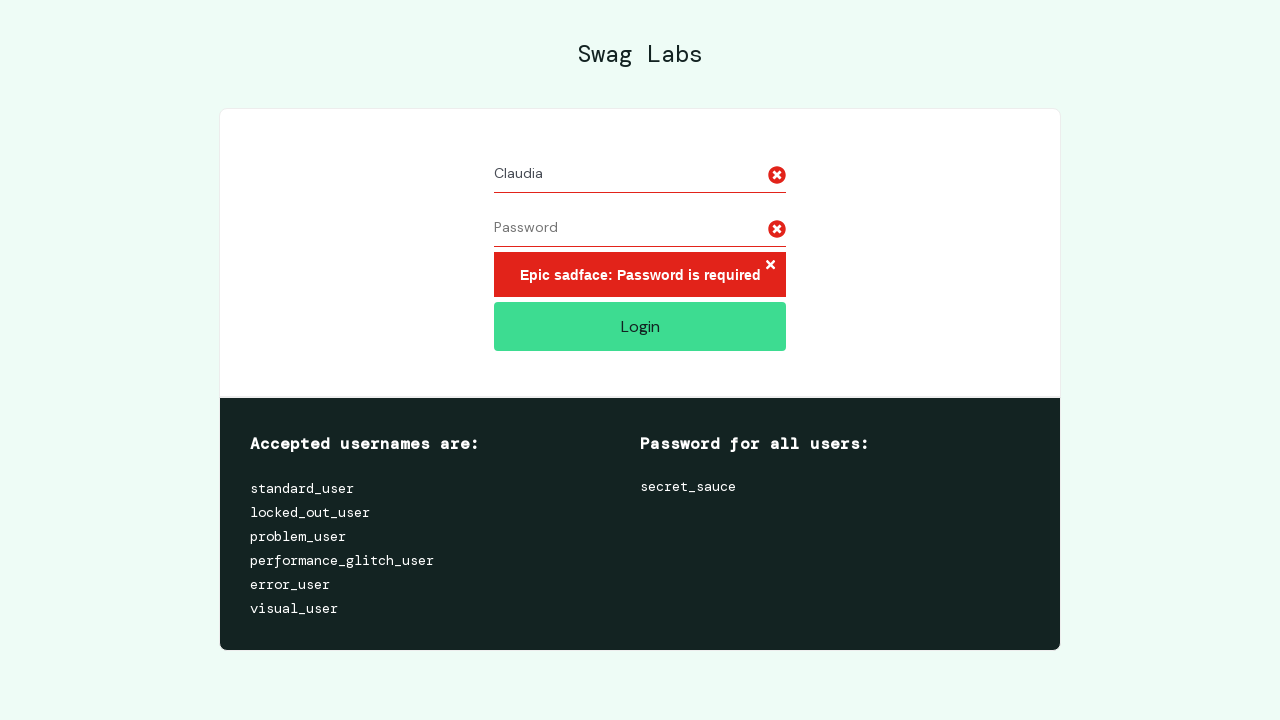